Tests calendar date picker functionality by clicking on the calendar input, iterating through calendar dates, and selecting a specific day

Starting URL: http://seleniumpractise.blogspot.com/2016/08/how-to-handle-calendar-in-selenium.html

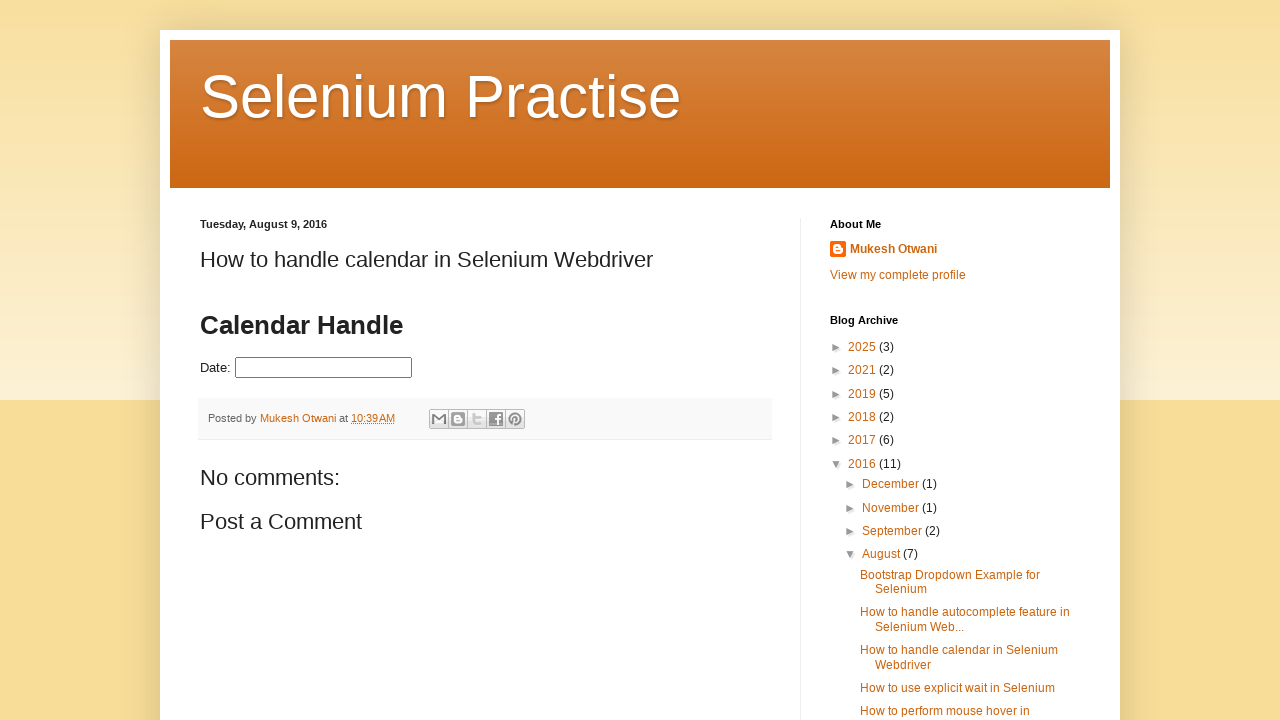

Navigated to calendar date picker test page
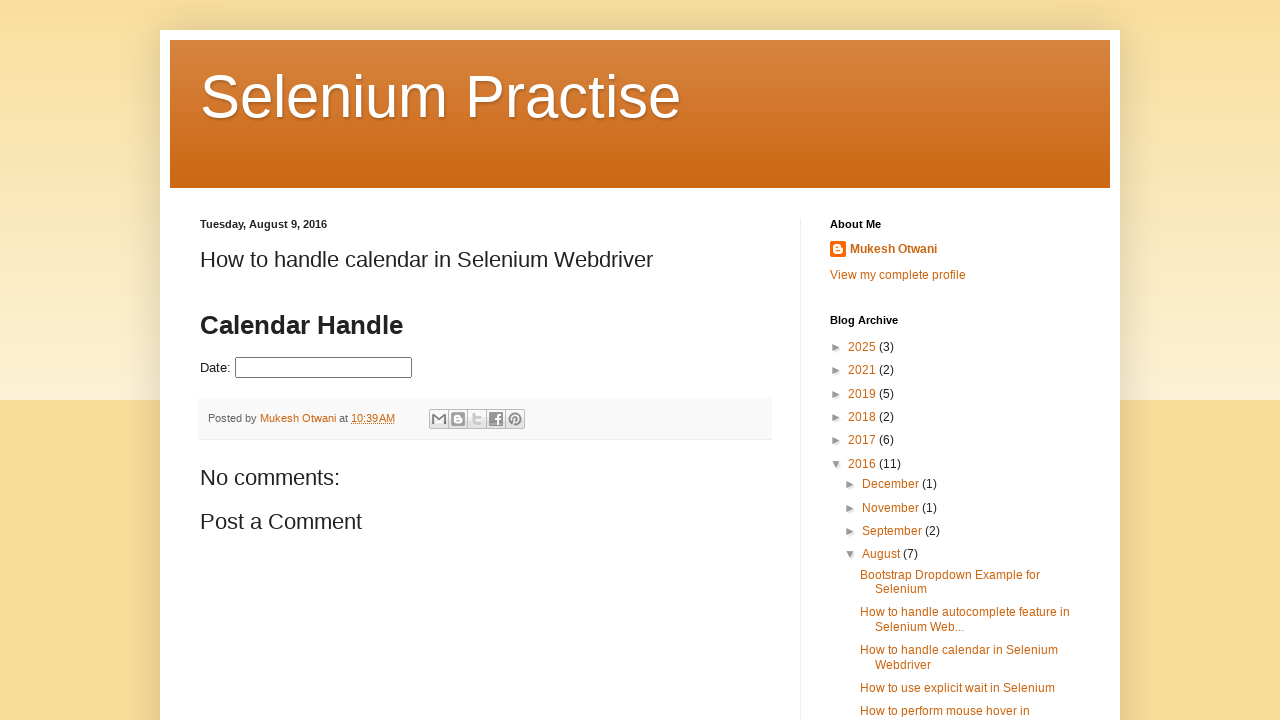

Clicked on calendar input to open date picker at (324, 368) on input#datepicker
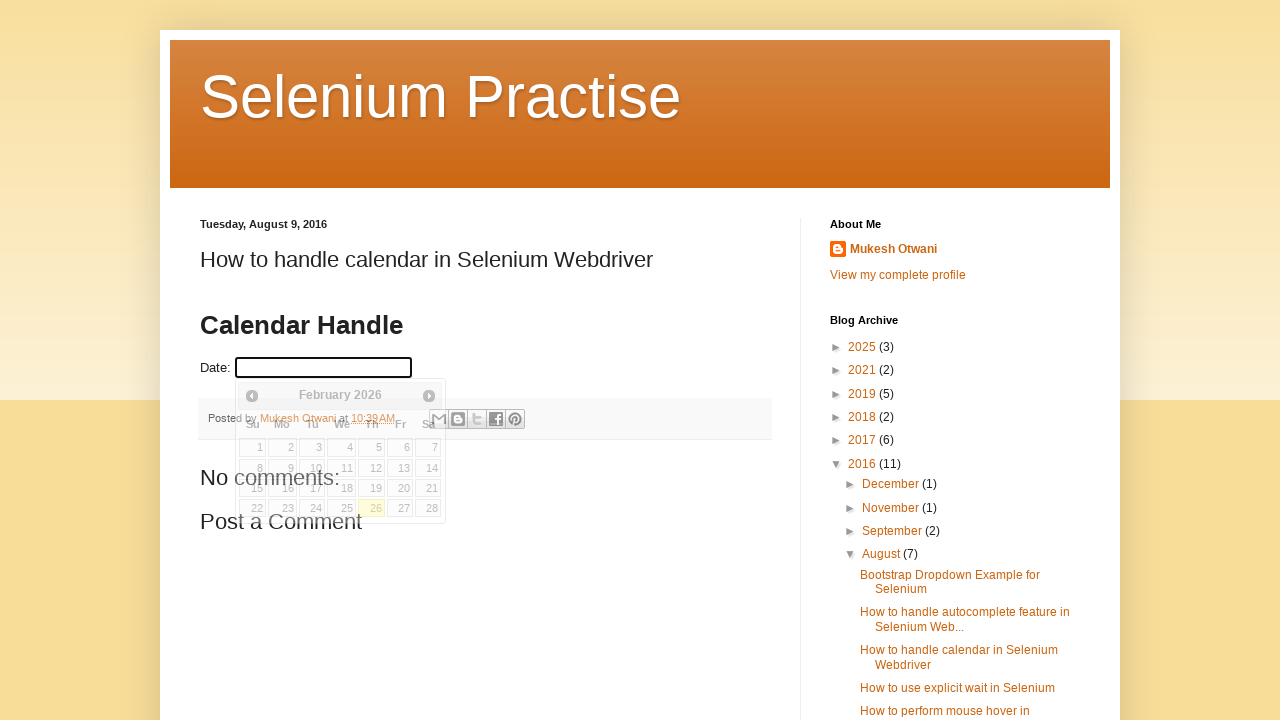

Calendar date picker became visible
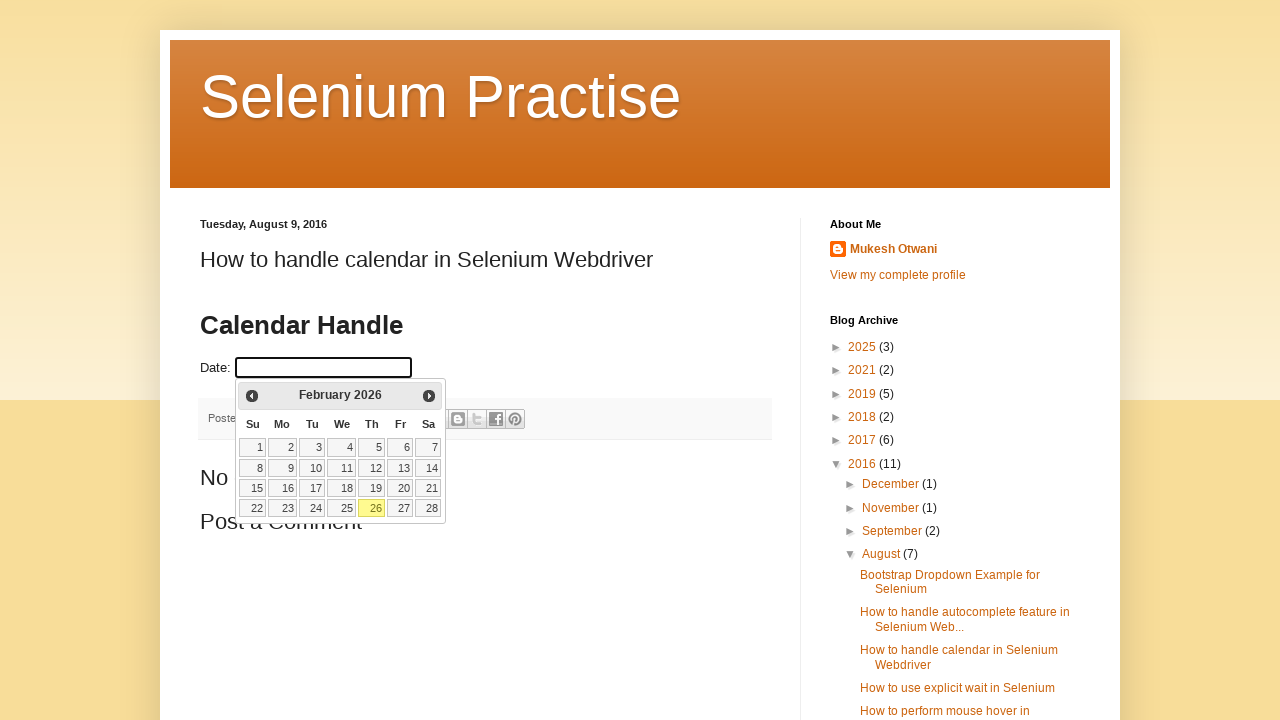

Retrieved all date cells from calendar
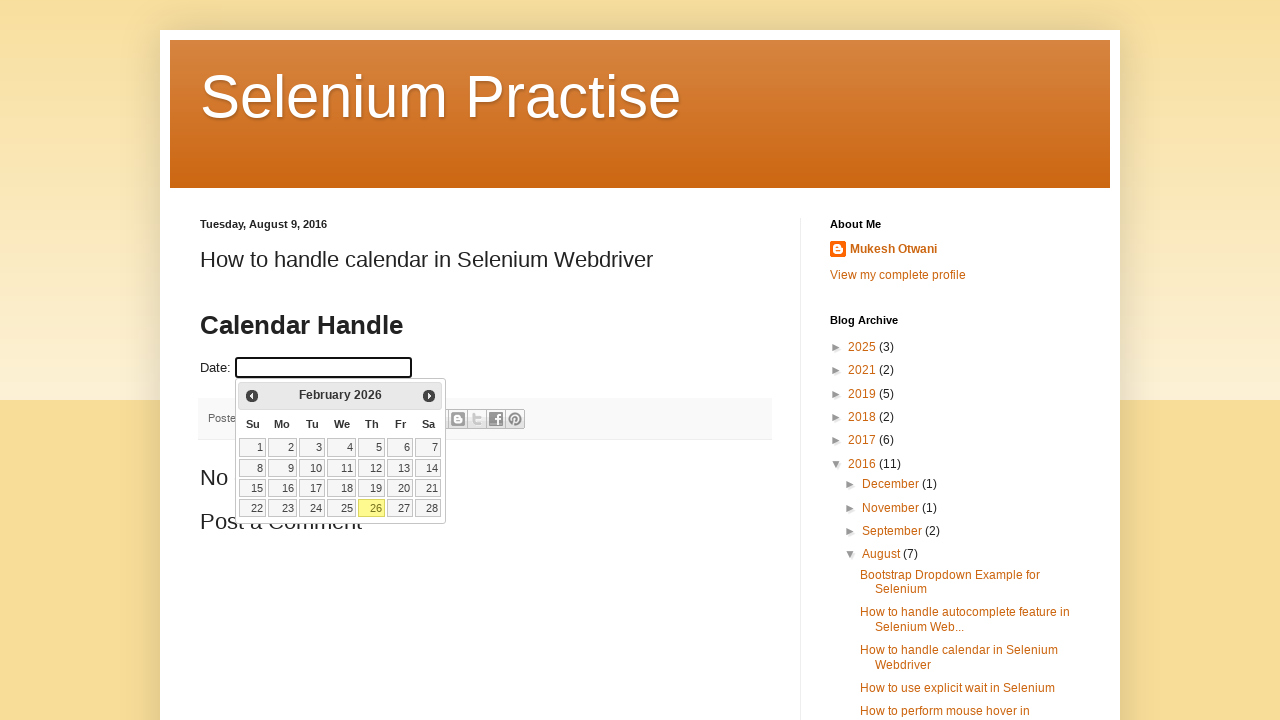

Clicked on day 6 in the calendar at (400, 447) on //td[.='6']
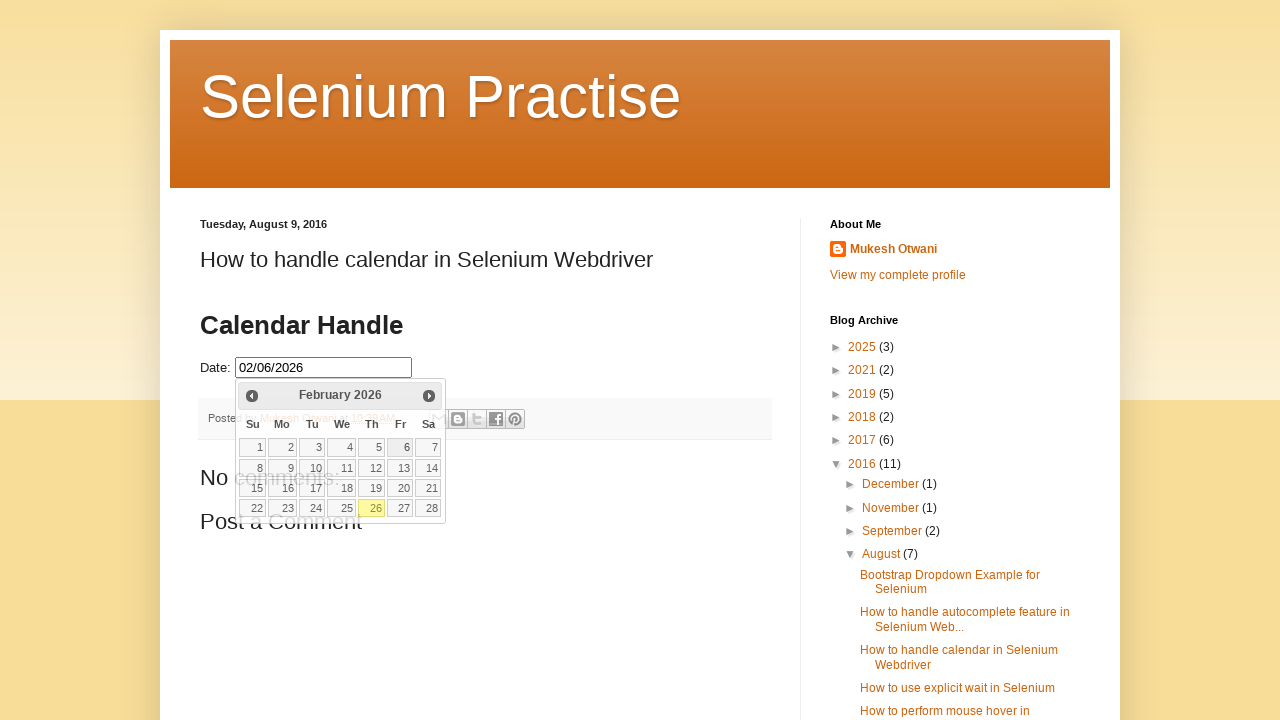

Retrieved selected date value: None
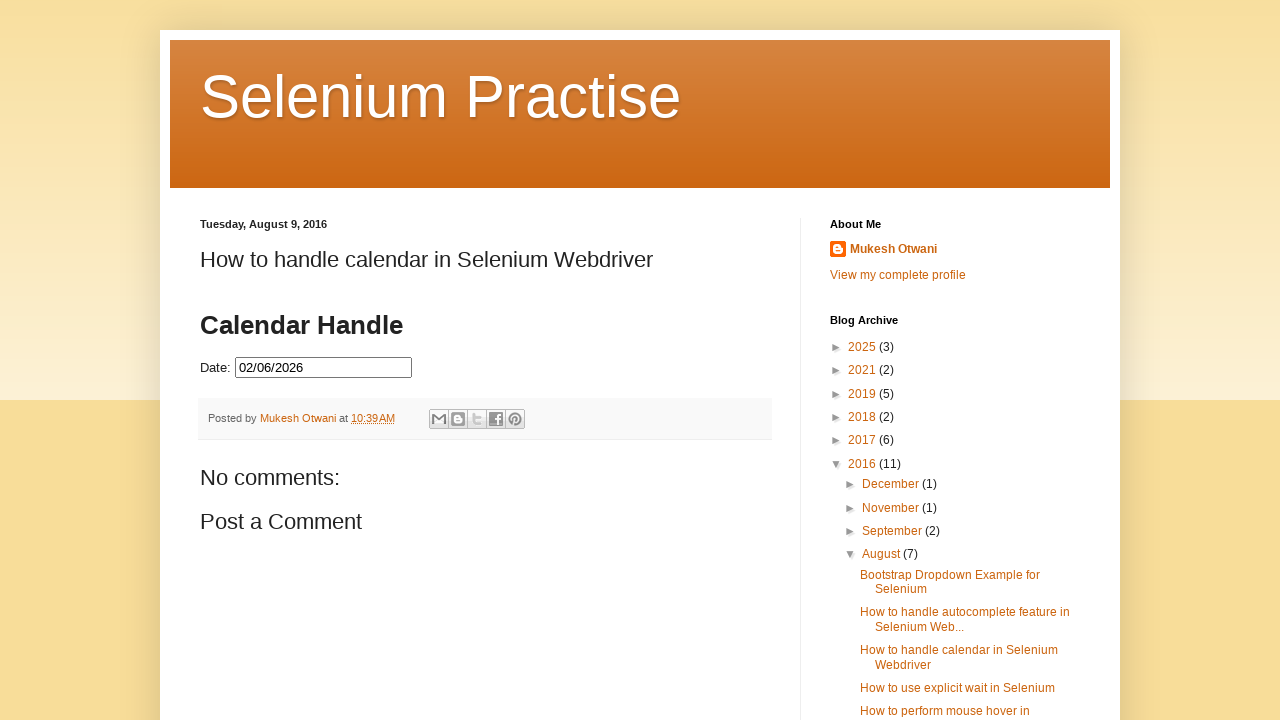

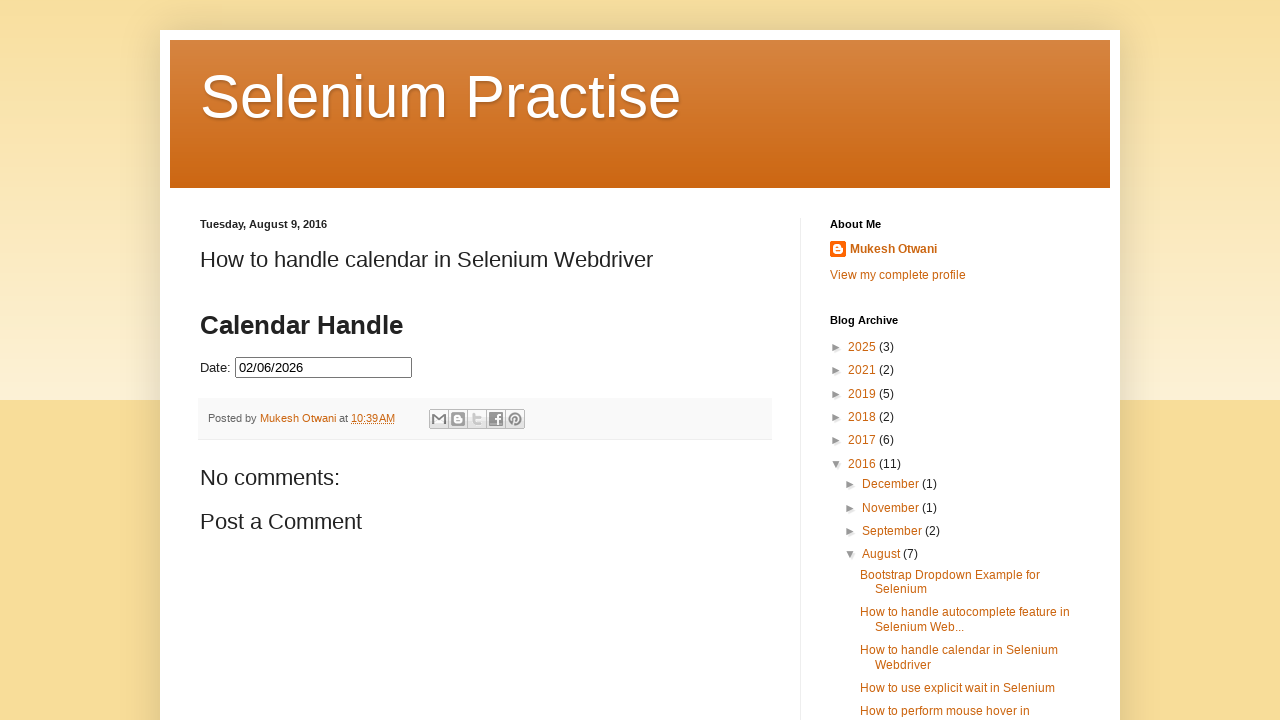